Tests popup handling on VNK EDU website by closing popup if it appears, then clicks on course list button

Starting URL: https://vnk.edu.vn/

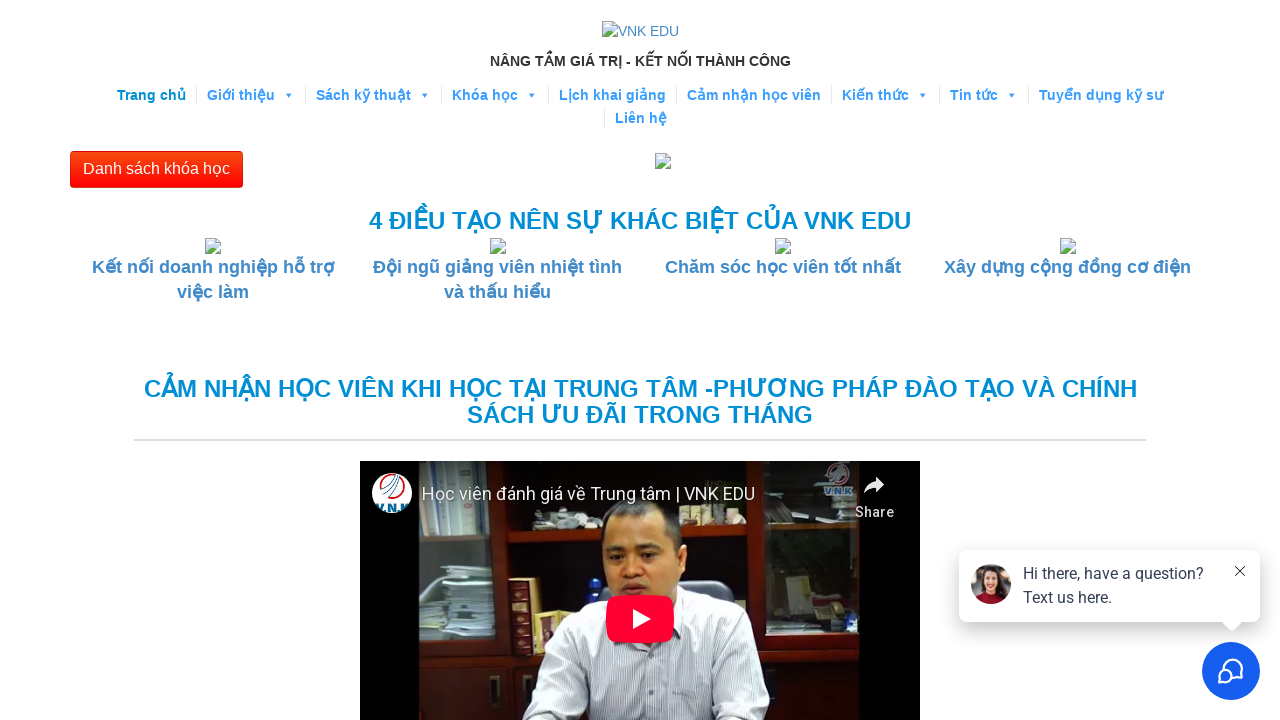

Located VNK popup element
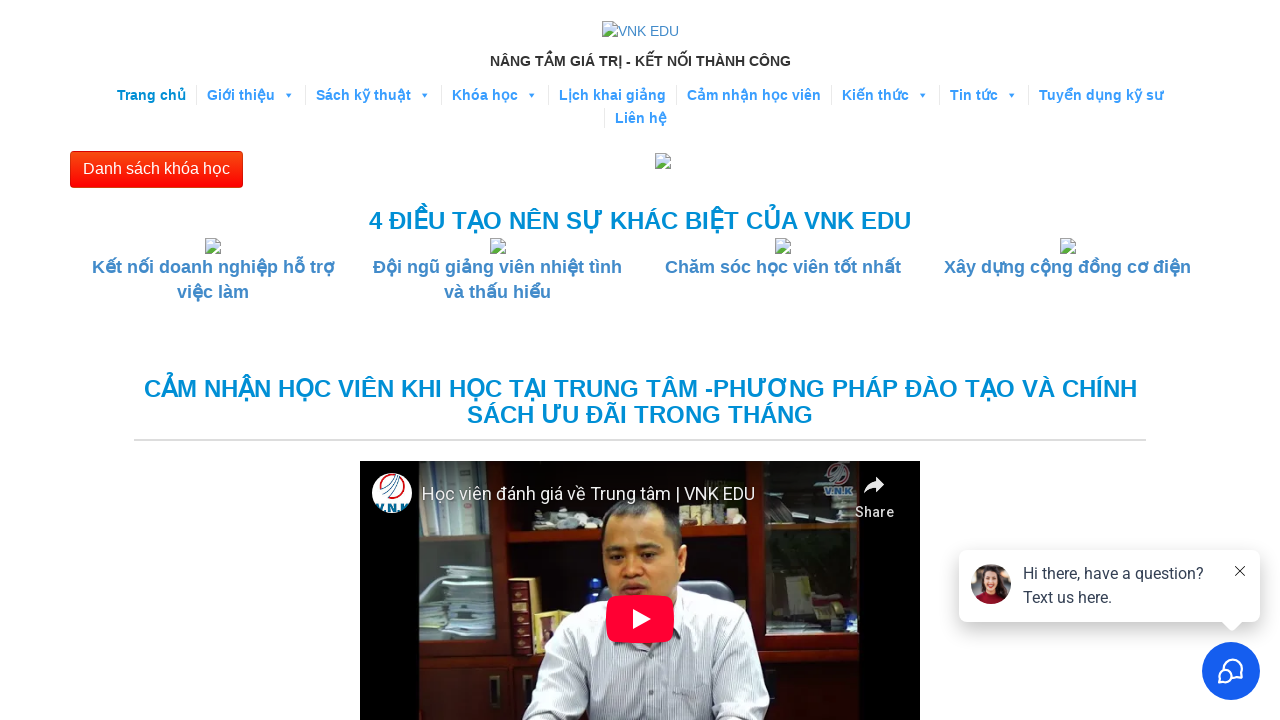

Popup is not visible on the page
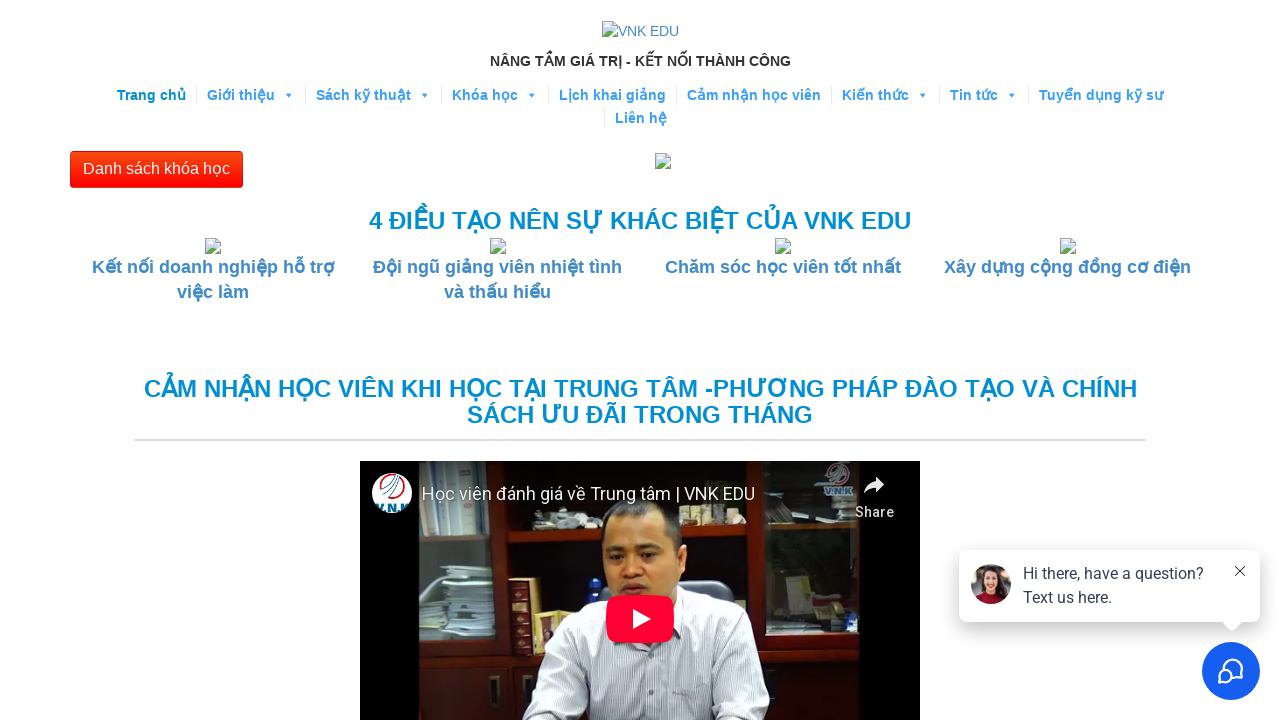

Waited for popup to disappear from DOM
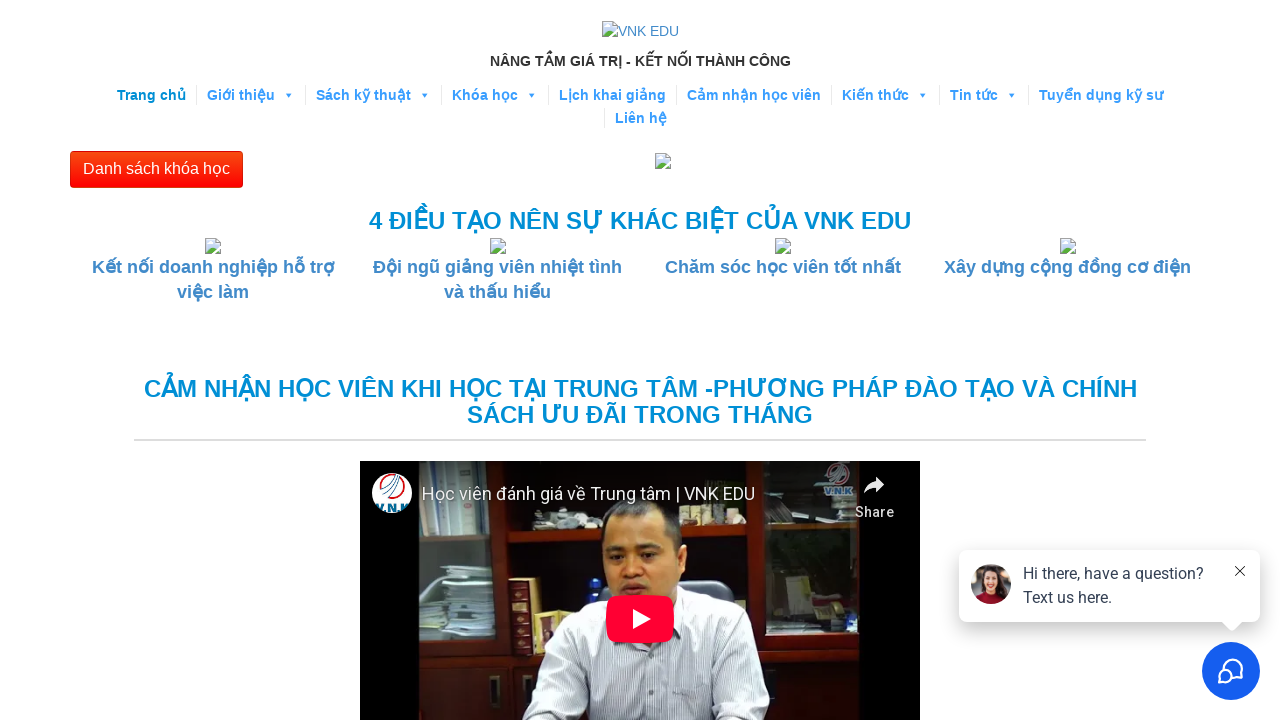

Clicked on course list button (Danh sách khóa học) at (156, 170) on button:has-text('Danh sách khóa học')
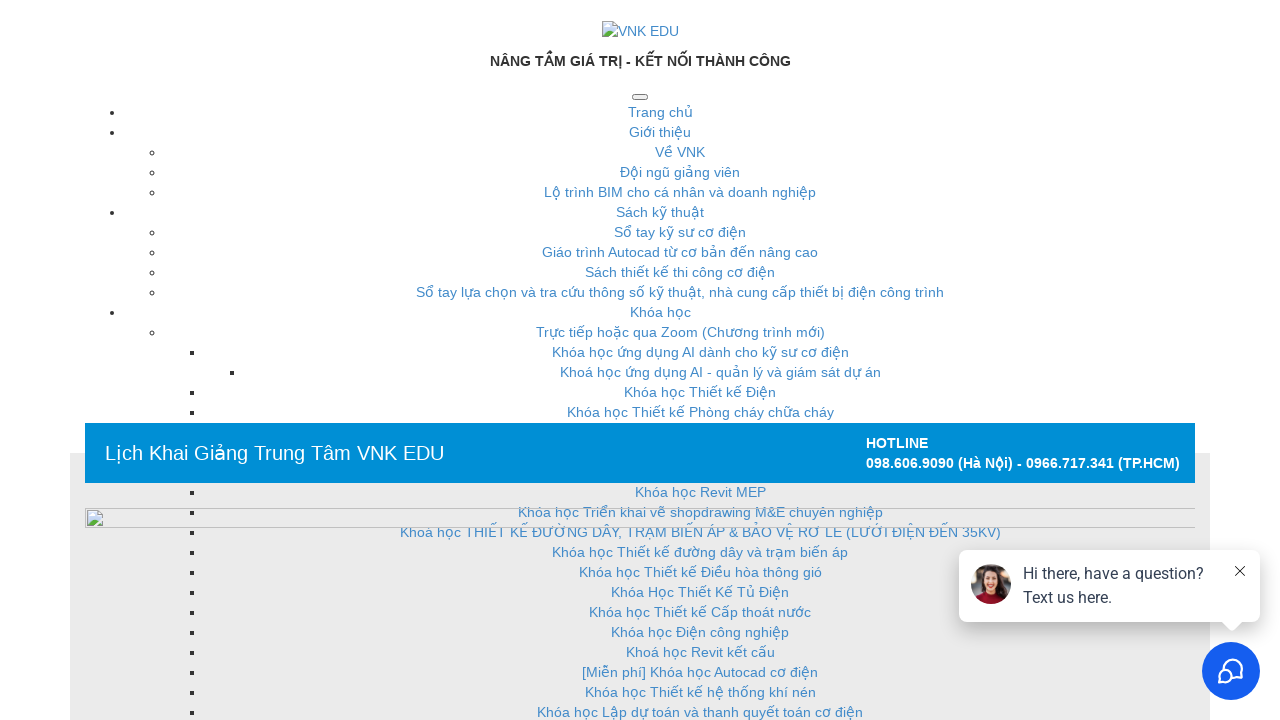

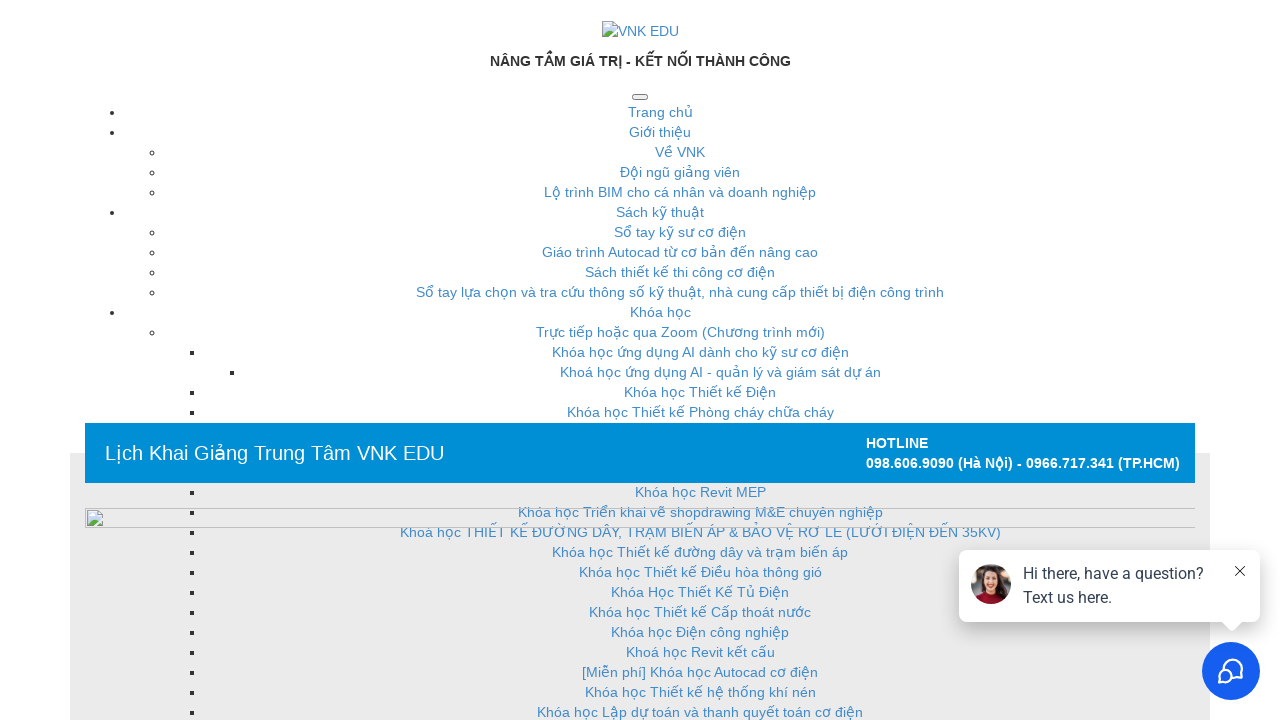